Tests dynamic loading functionality by clicking a start button and waiting for a dynamically loaded element to appear with the text "Hello World!"

Starting URL: https://the-internet.herokuapp.com/dynamic_loading/1

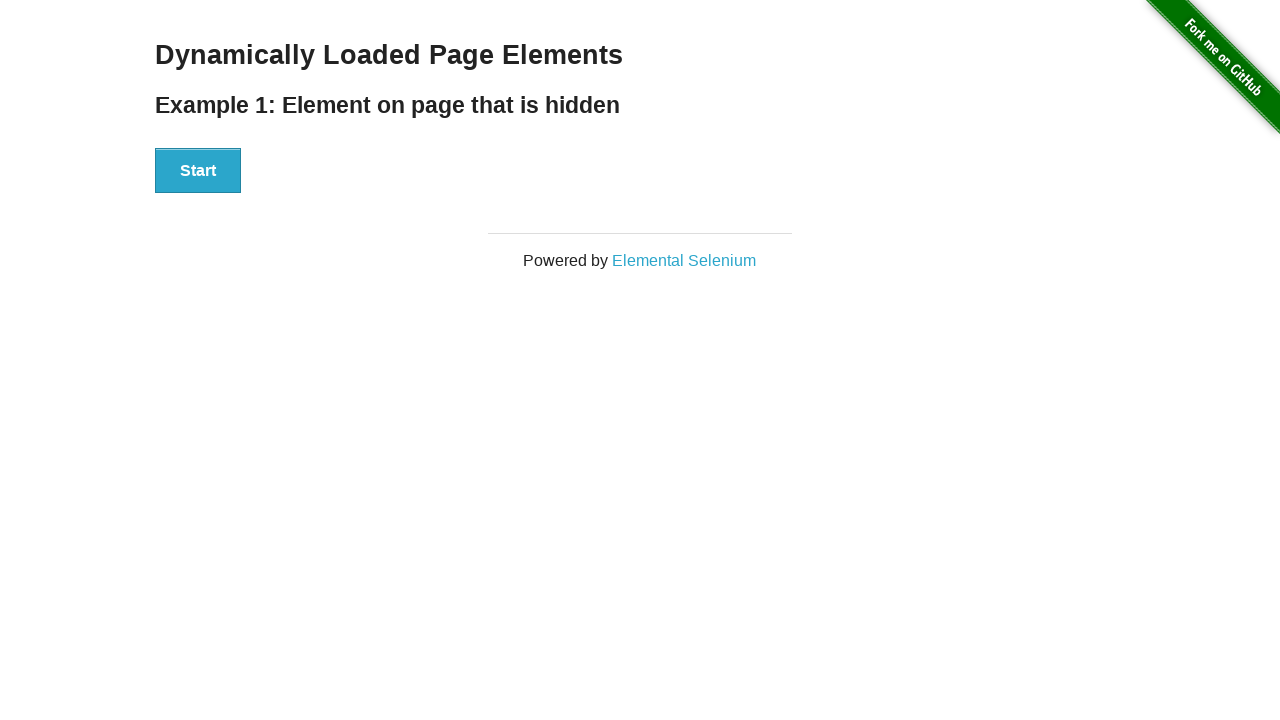

Clicked start button to trigger dynamic loading at (198, 171) on xpath=//div[@id='start']/button
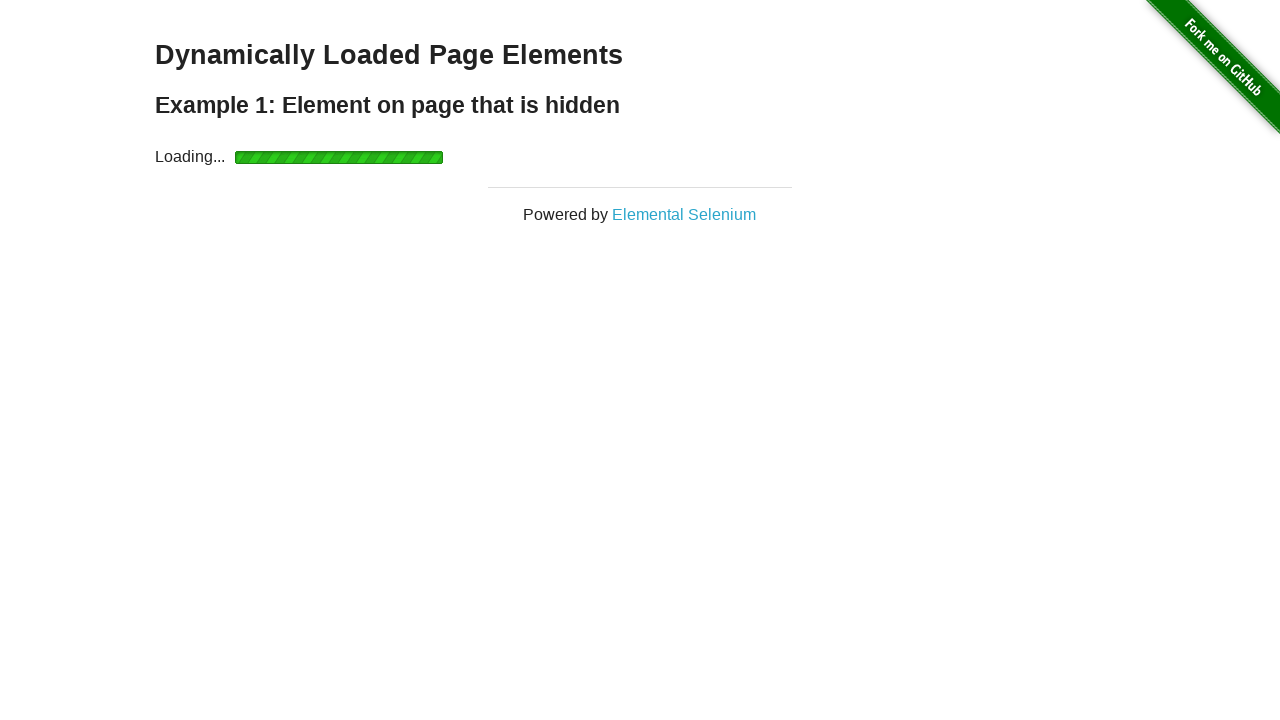

Waited for dynamically loaded element to appear
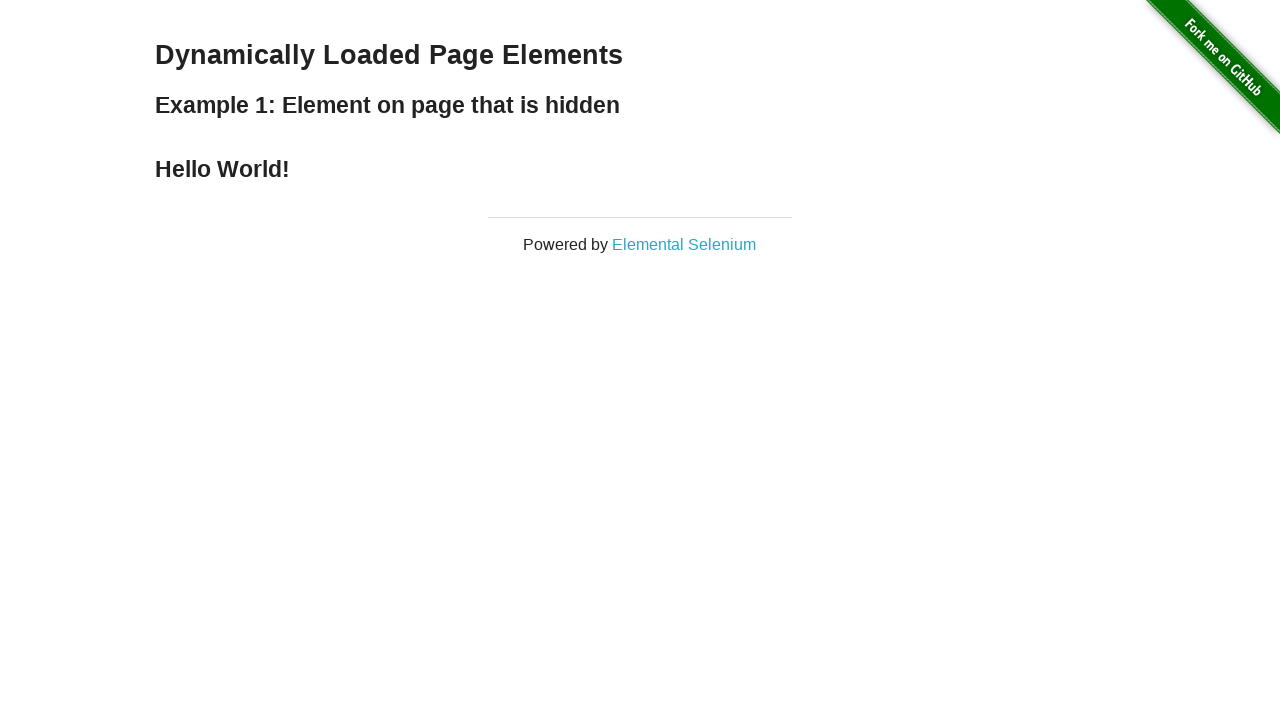

Located the result element
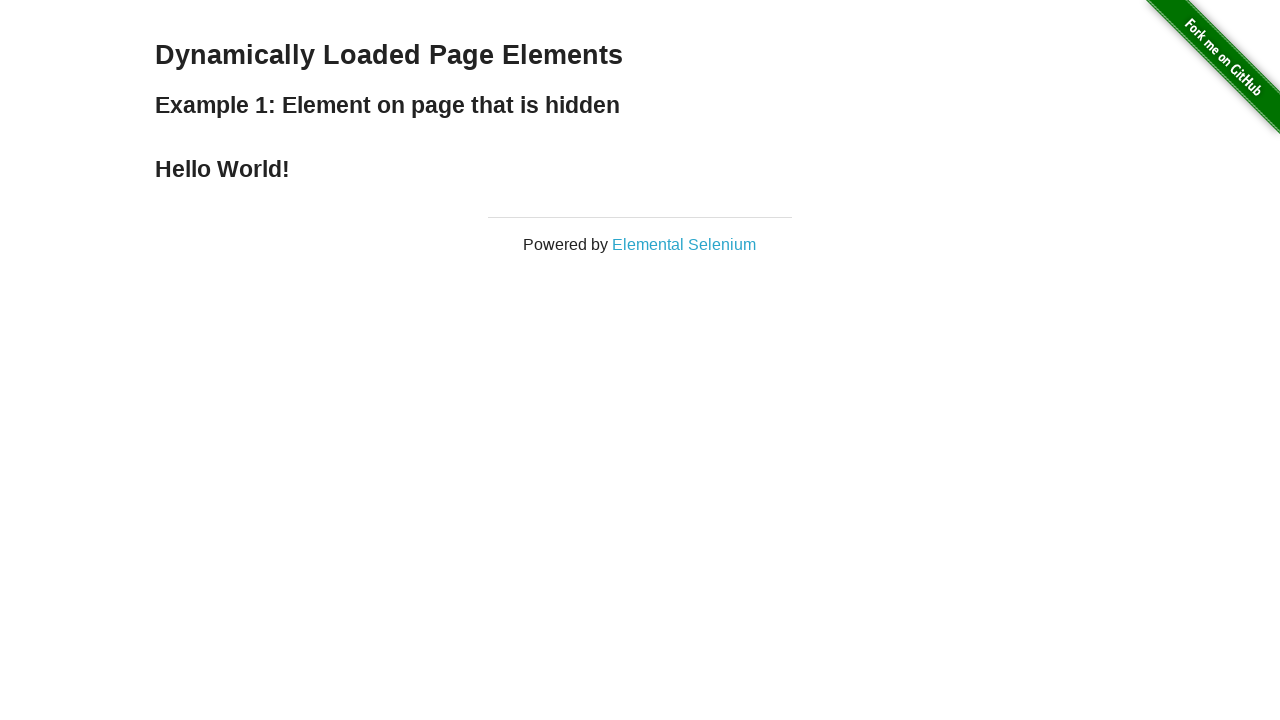

Verified result text is 'Hello World!'
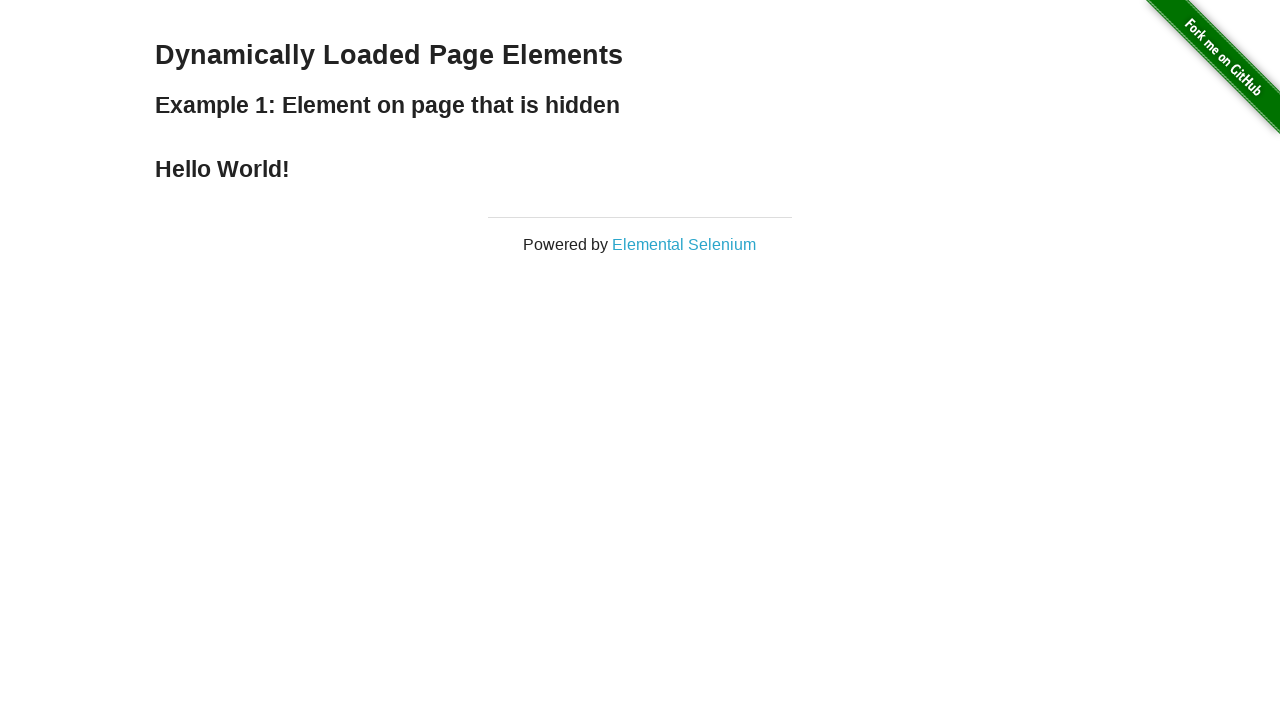

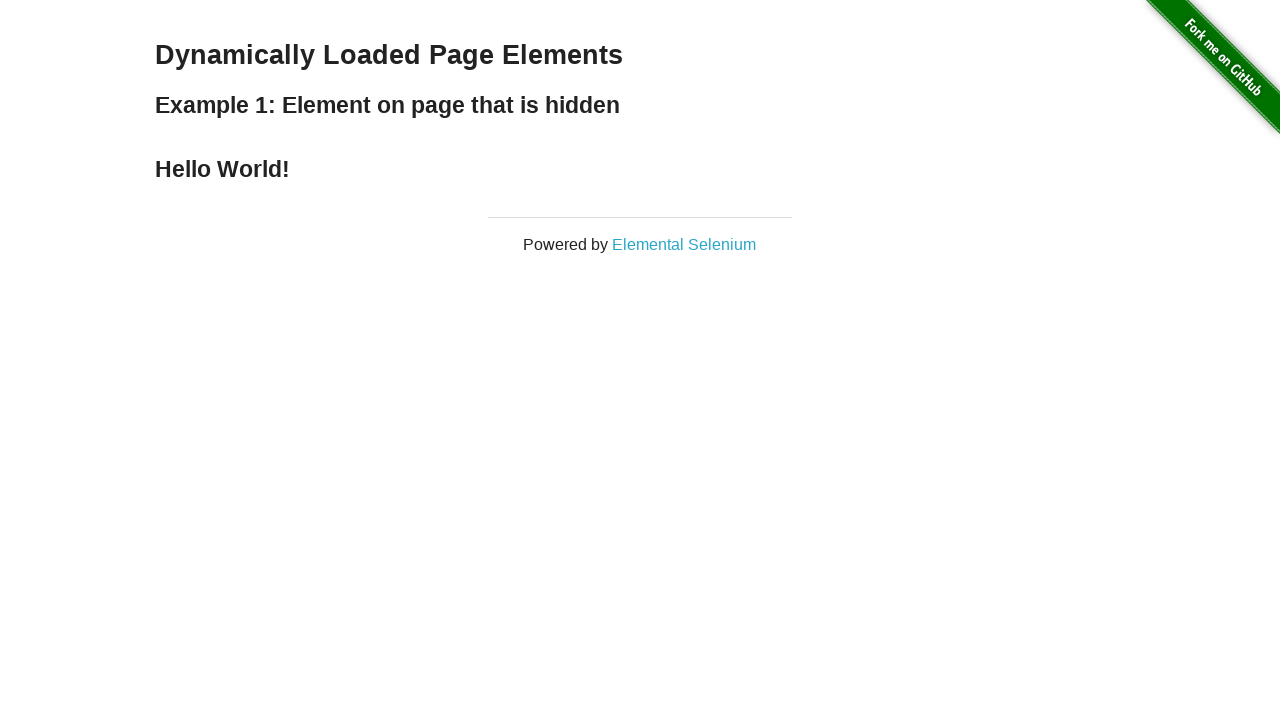